Tests navigating through all filter options (Active, Completed, All)

Starting URL: https://demo.playwright.dev/todomvc

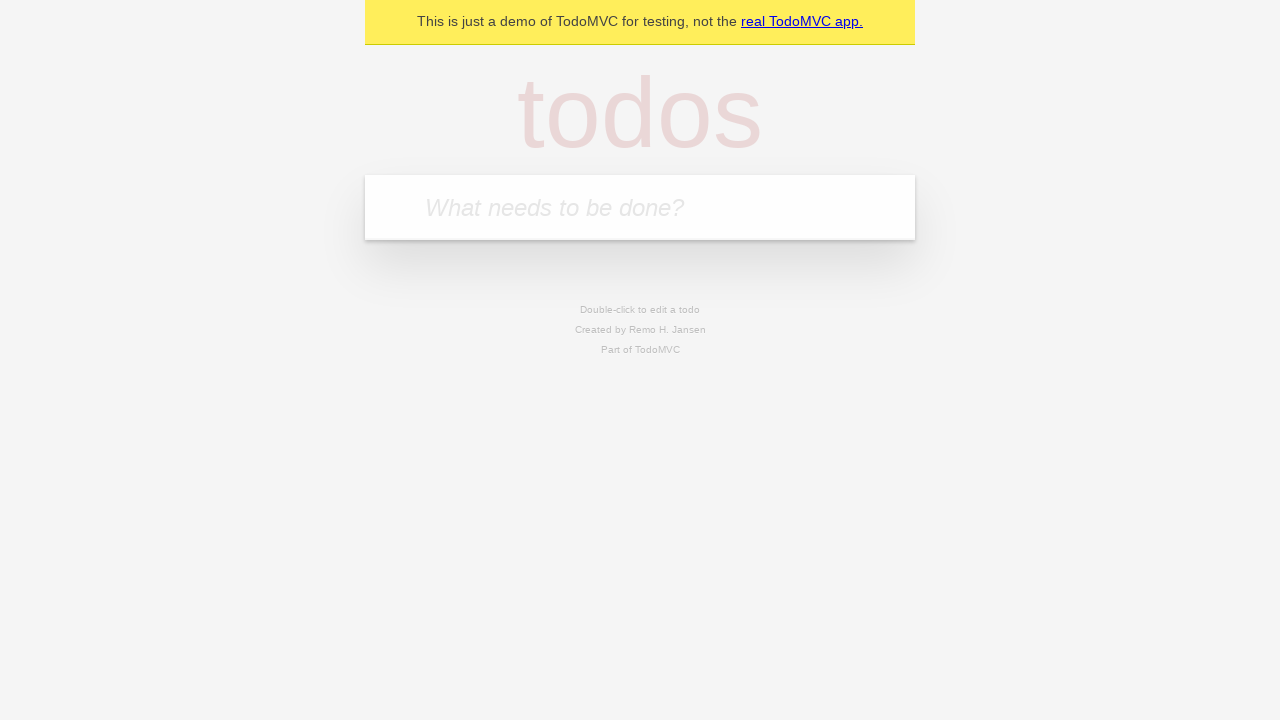

Filled todo input with 'buy some cheese' on internal:attr=[placeholder="What needs to be done?"i]
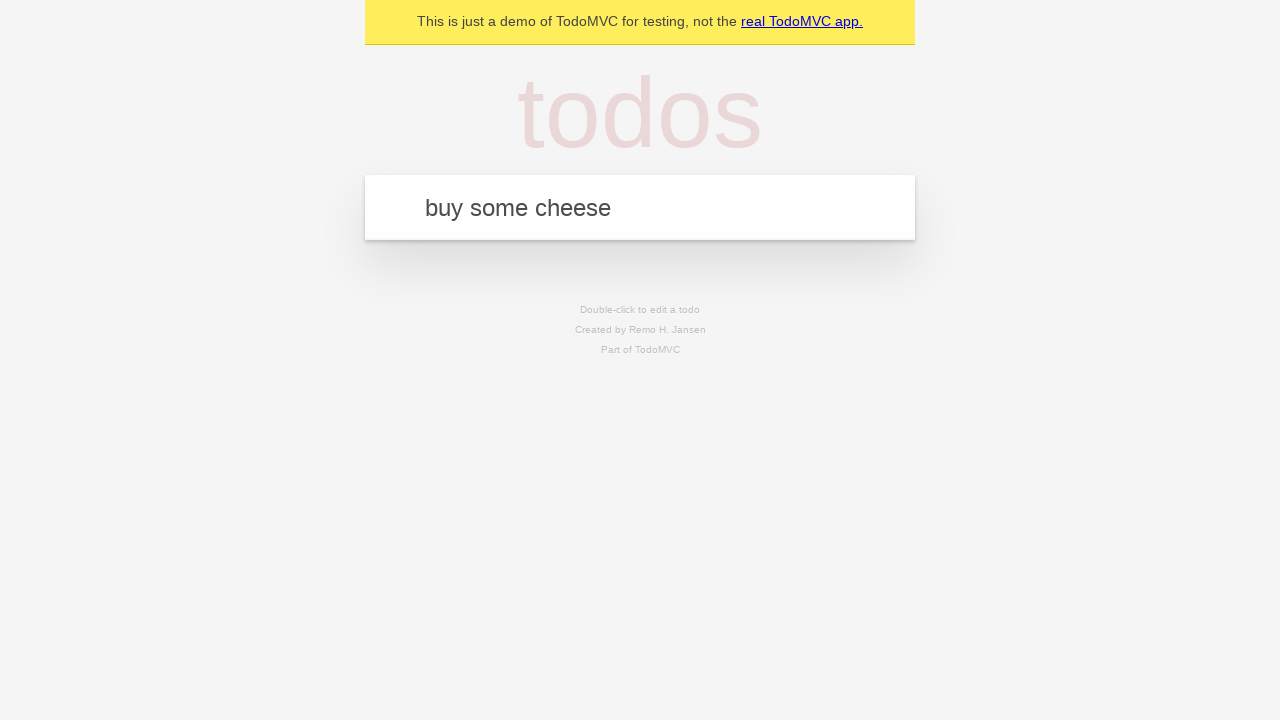

Pressed Enter to add 'buy some cheese' todo on internal:attr=[placeholder="What needs to be done?"i]
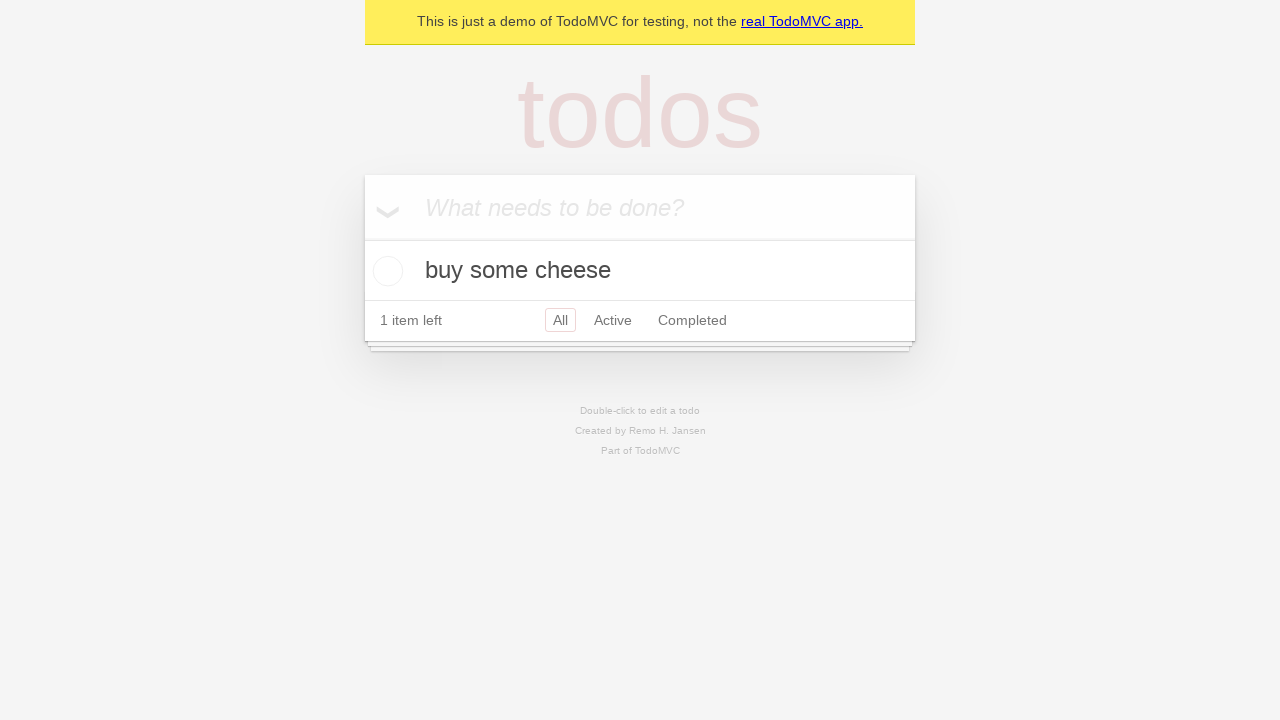

Filled todo input with 'feed the cat' on internal:attr=[placeholder="What needs to be done?"i]
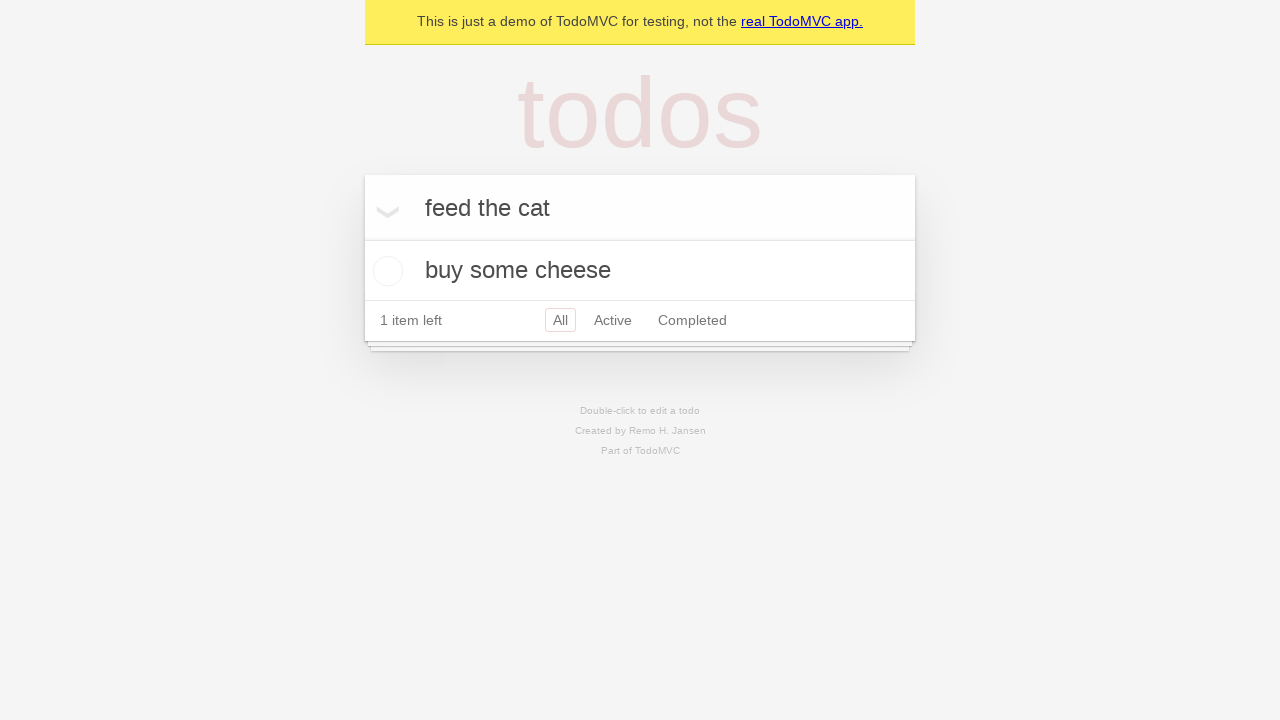

Pressed Enter to add 'feed the cat' todo on internal:attr=[placeholder="What needs to be done?"i]
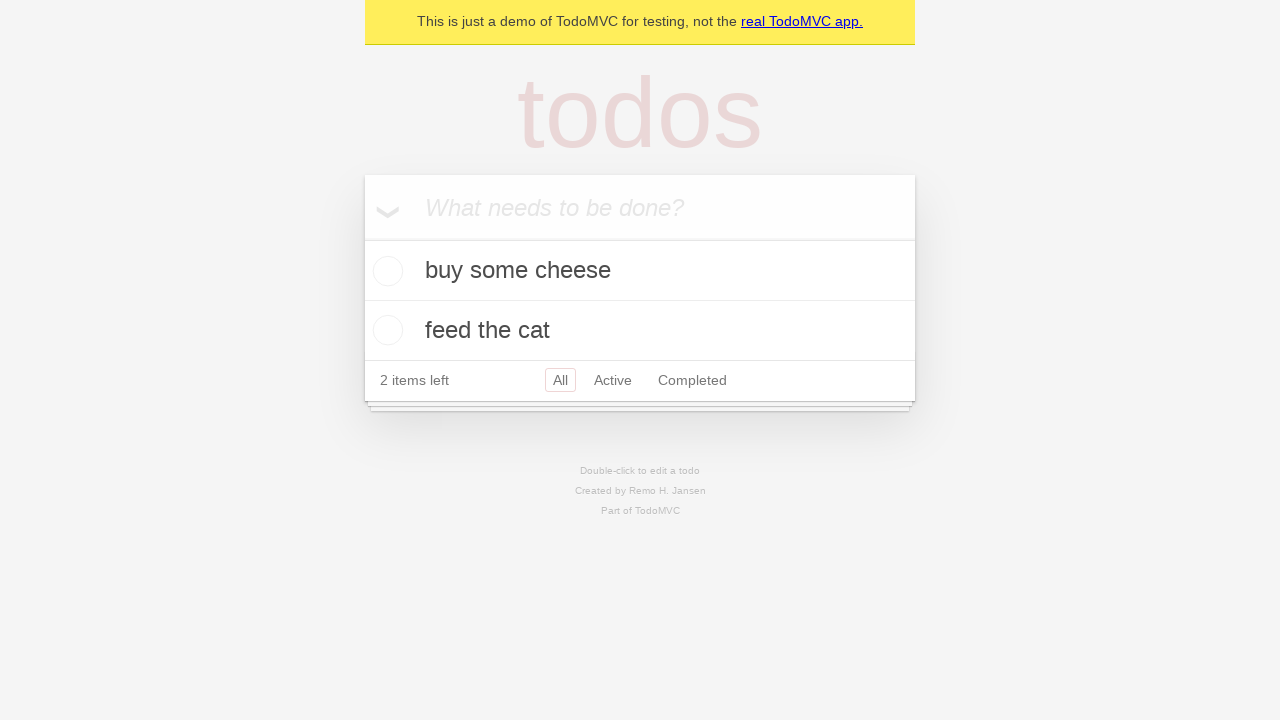

Filled todo input with 'book a doctors appointment' on internal:attr=[placeholder="What needs to be done?"i]
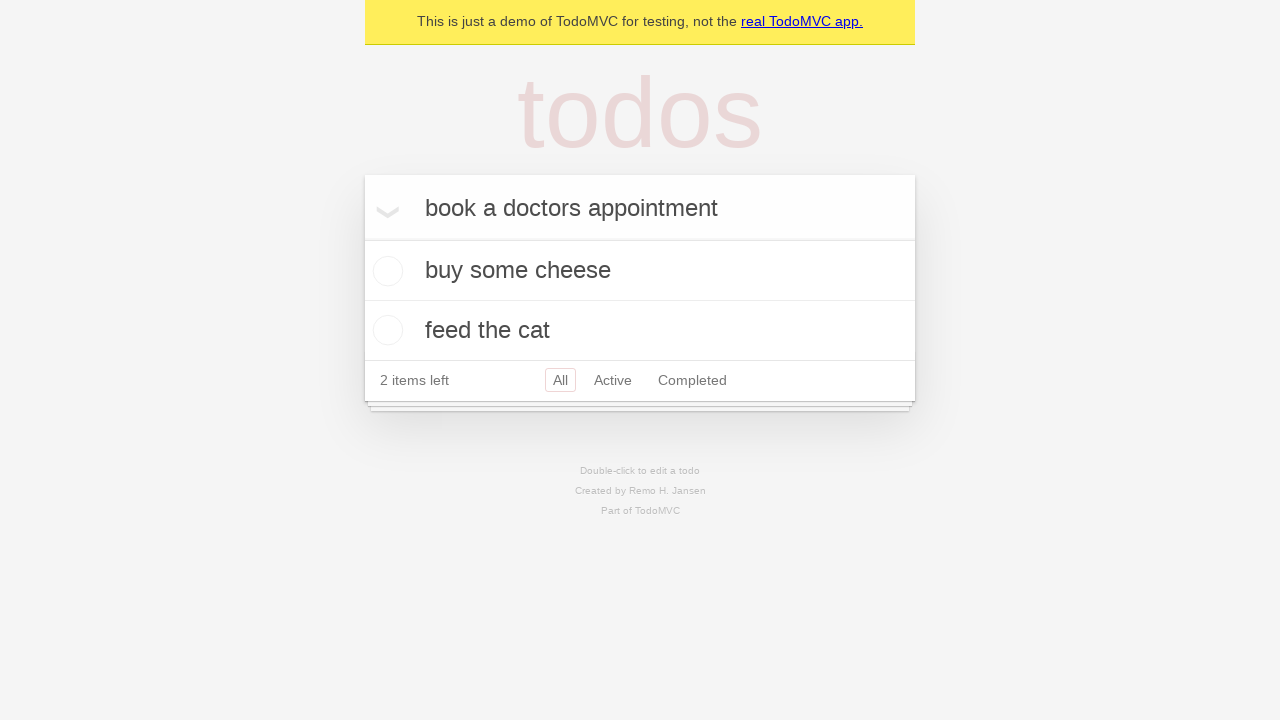

Pressed Enter to add 'book a doctors appointment' todo on internal:attr=[placeholder="What needs to be done?"i]
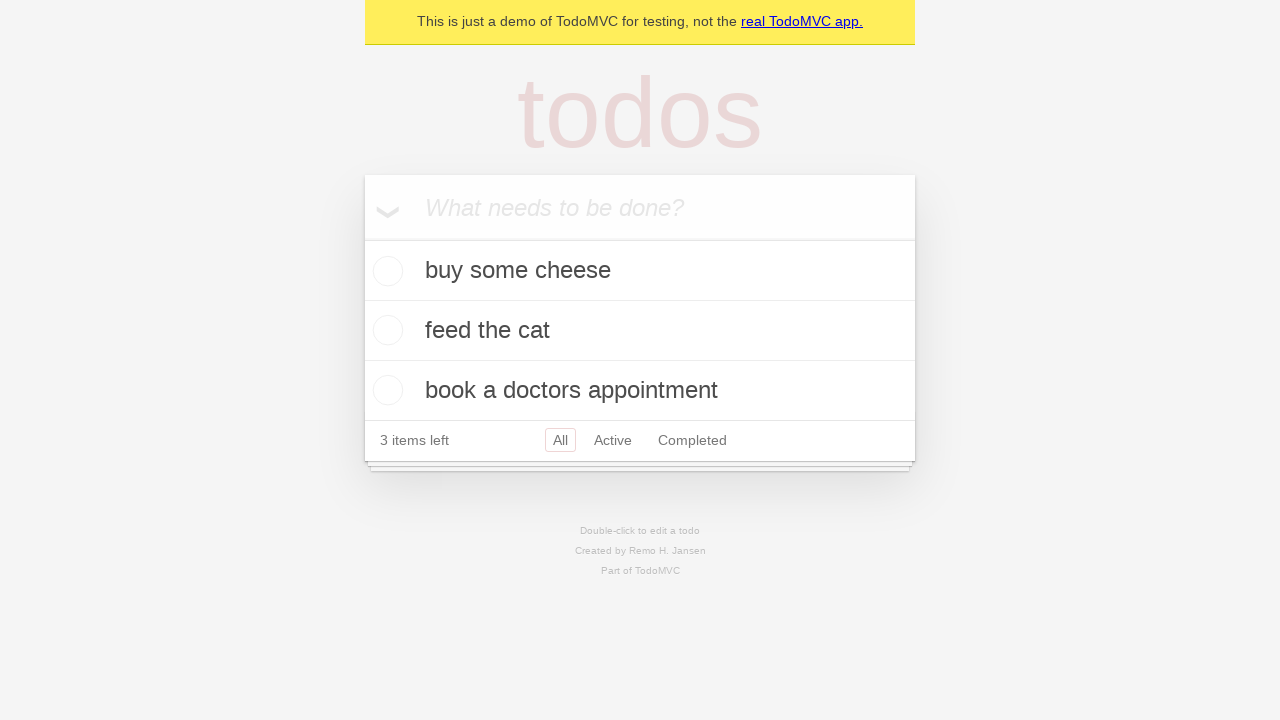

Checked the second todo item 'feed the cat' at (385, 330) on internal:testid=[data-testid="todo-item"s] >> nth=1 >> internal:role=checkbox
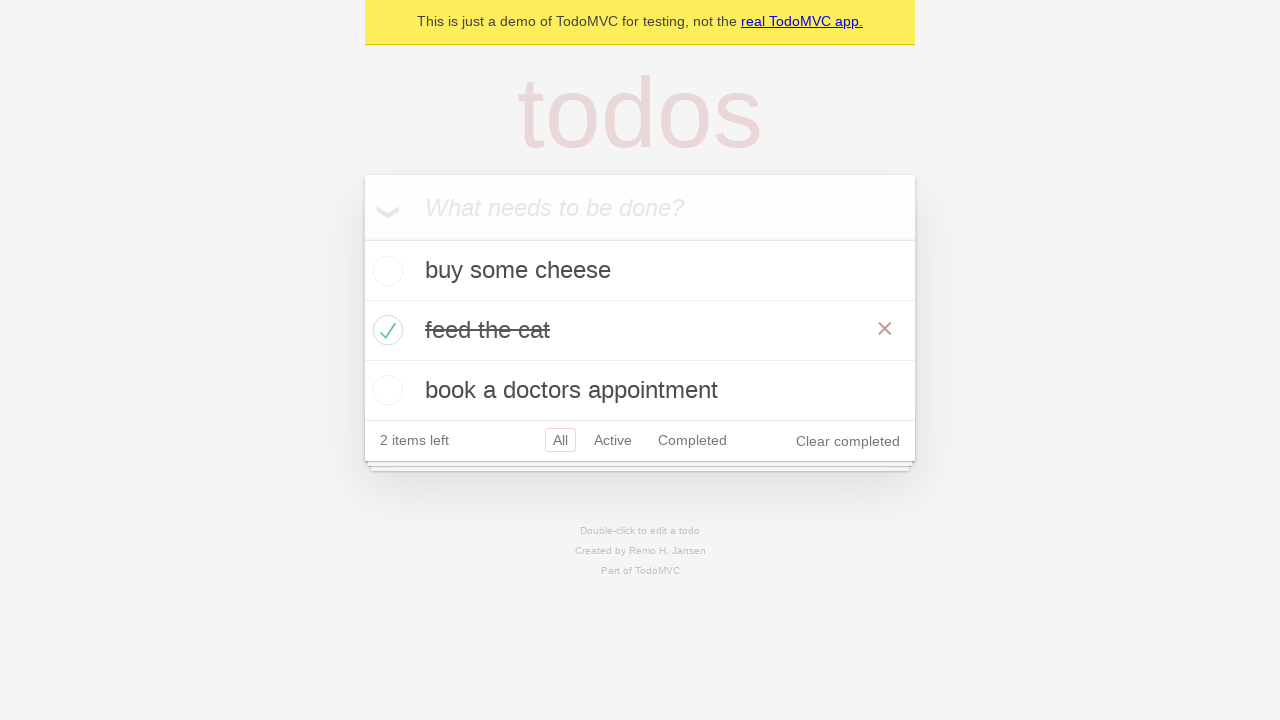

Clicked 'Active' filter to display active todos at (613, 440) on internal:role=link[name="Active"i]
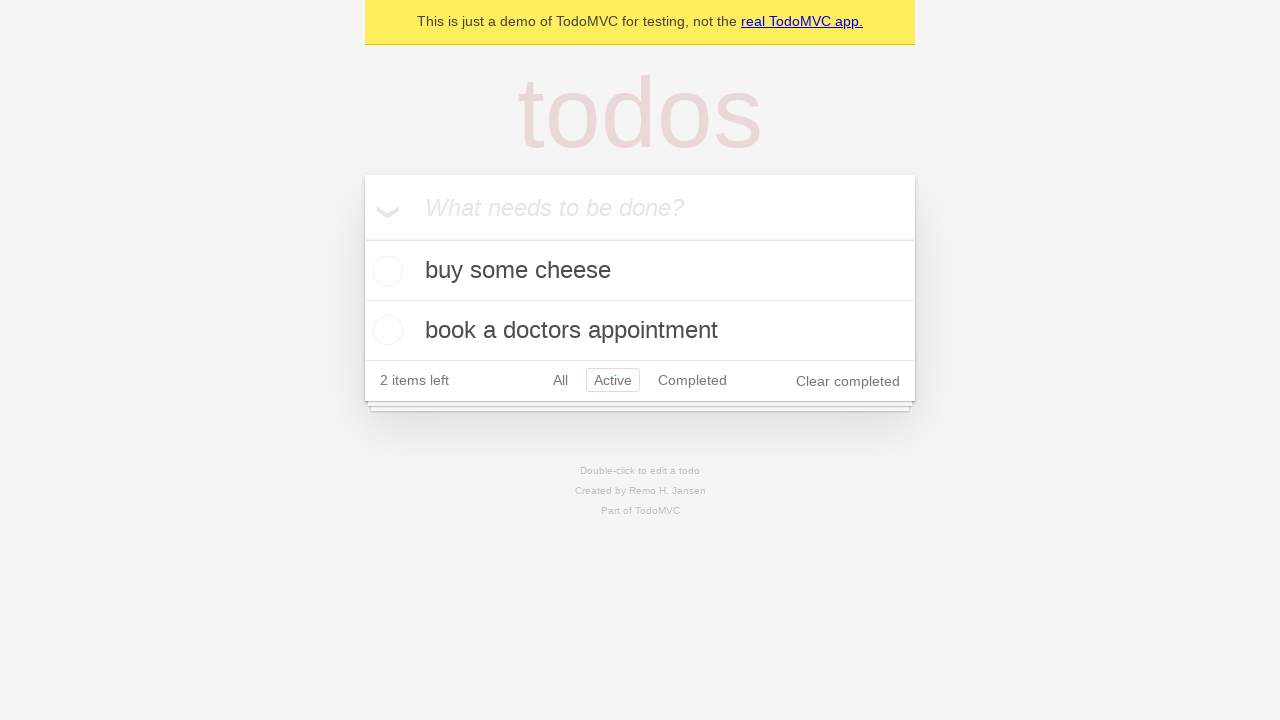

Clicked 'Completed' filter to display completed todos at (692, 380) on internal:role=link[name="Completed"i]
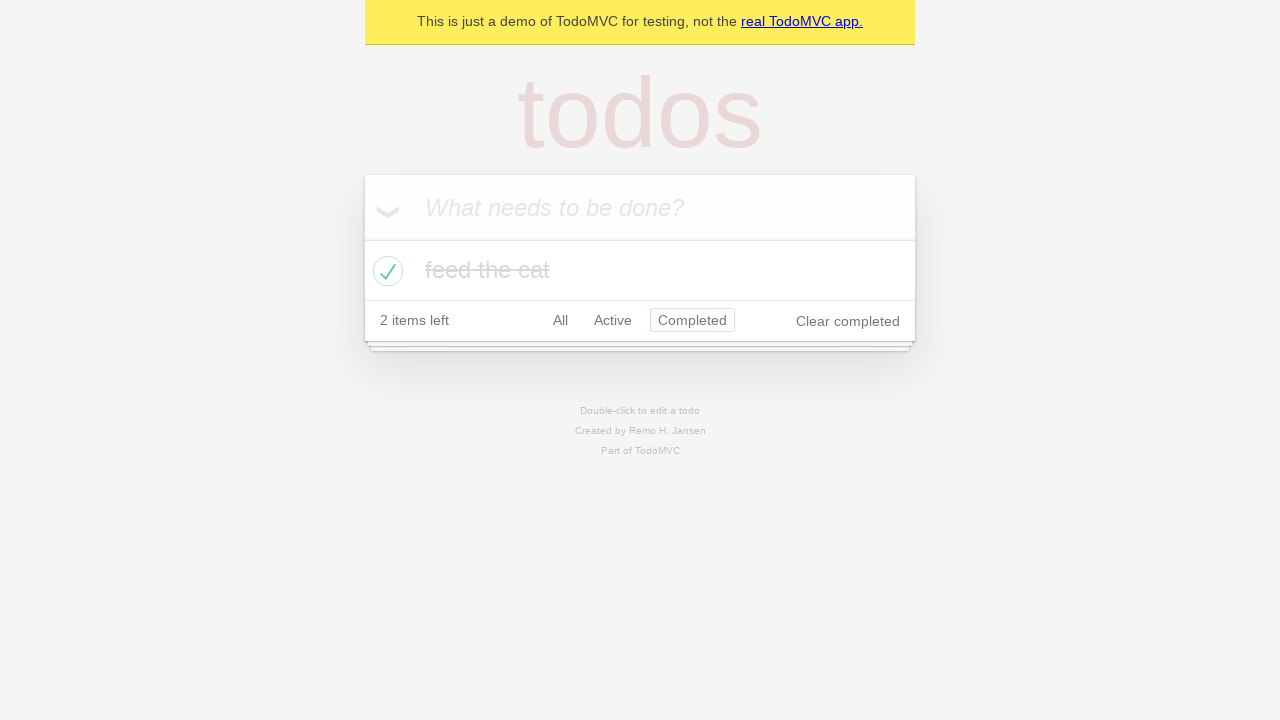

Clicked 'All' filter to display all todos at (560, 320) on internal:role=link[name="All"i]
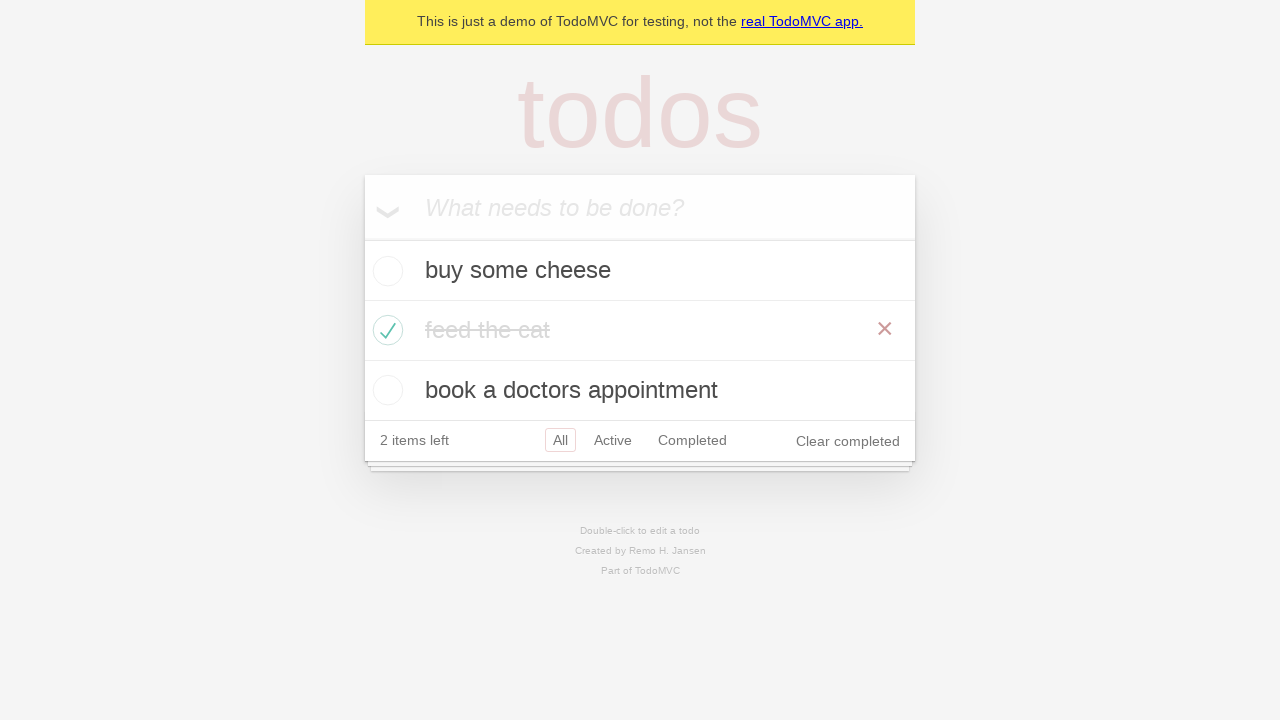

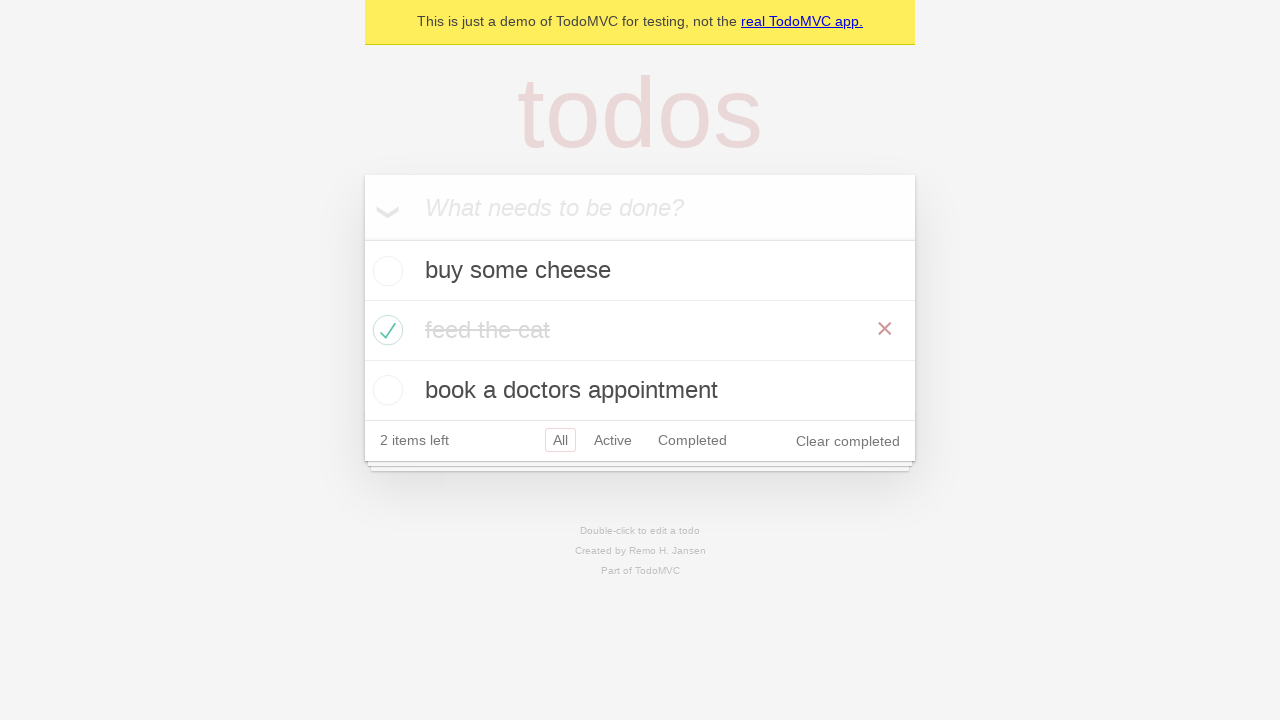